Tests clicking on the Ministry of Testing image link on restful-booker site and switching to the new tab.

Starting URL: http://restful-booker.herokuapp.com/

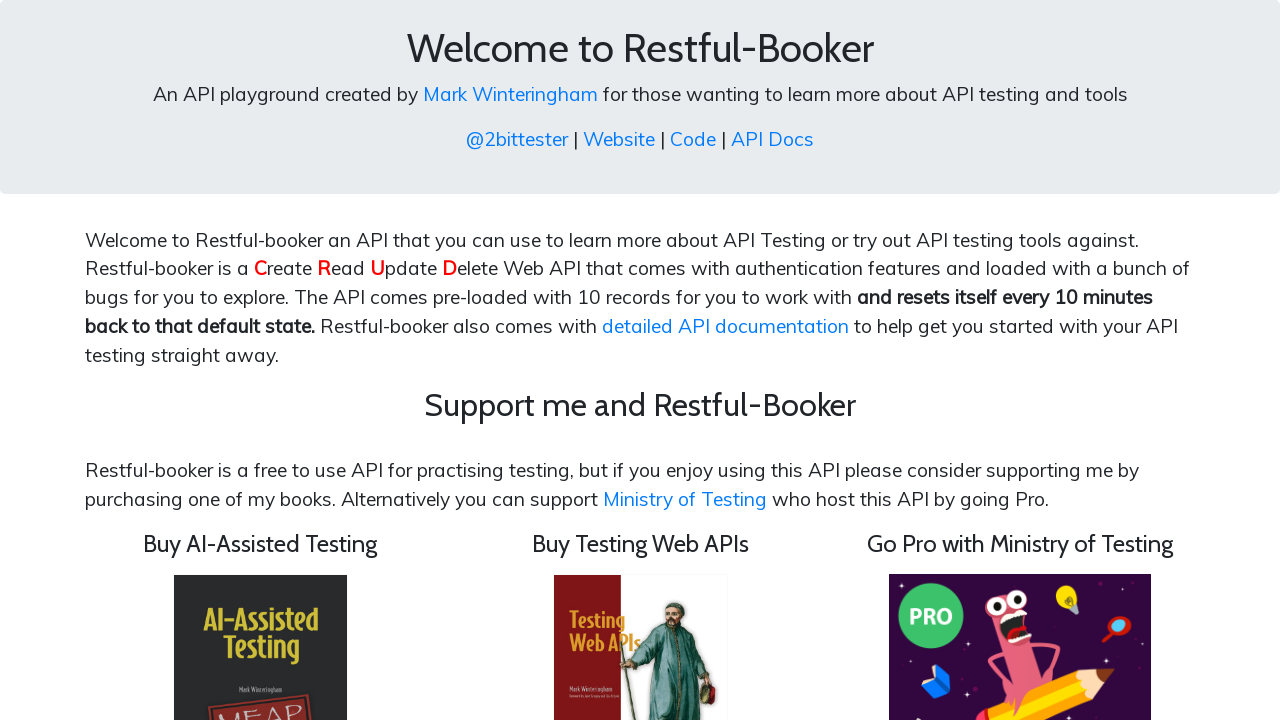

Clicked on Ministry of Testing image link at (1020, 589) on img[src='/images/motpro.png']
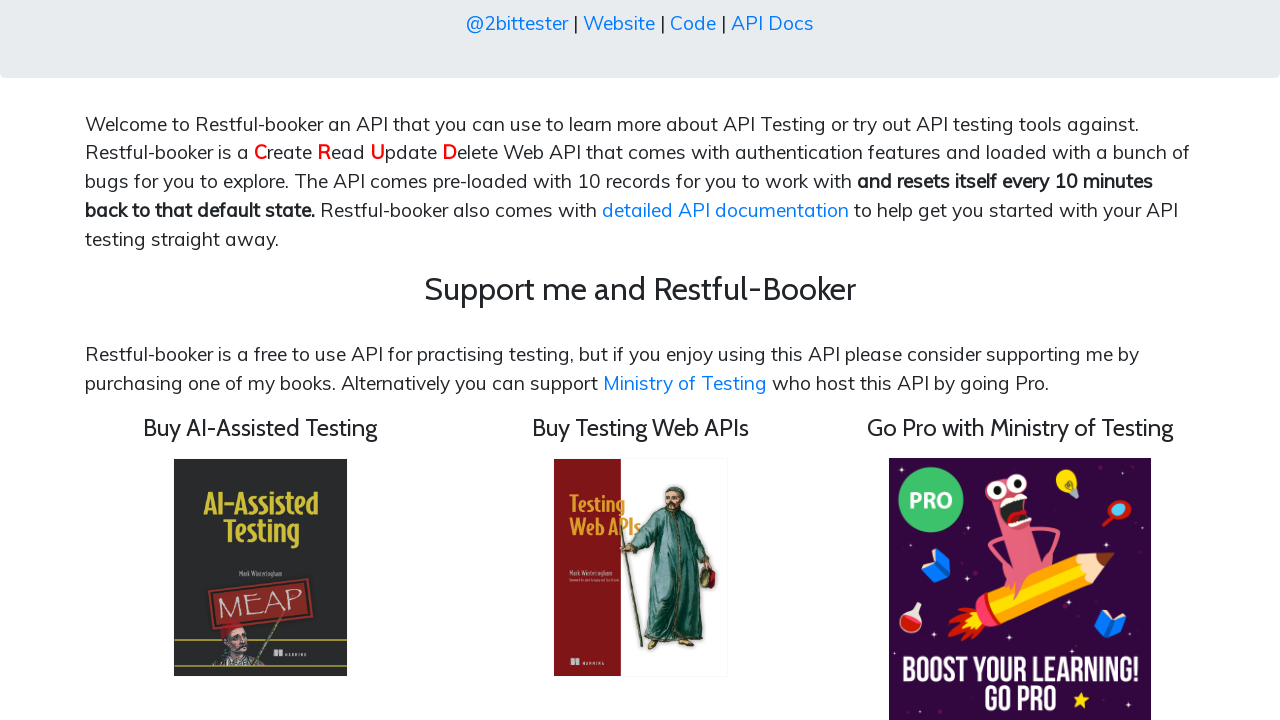

Captured new page/tab reference after click
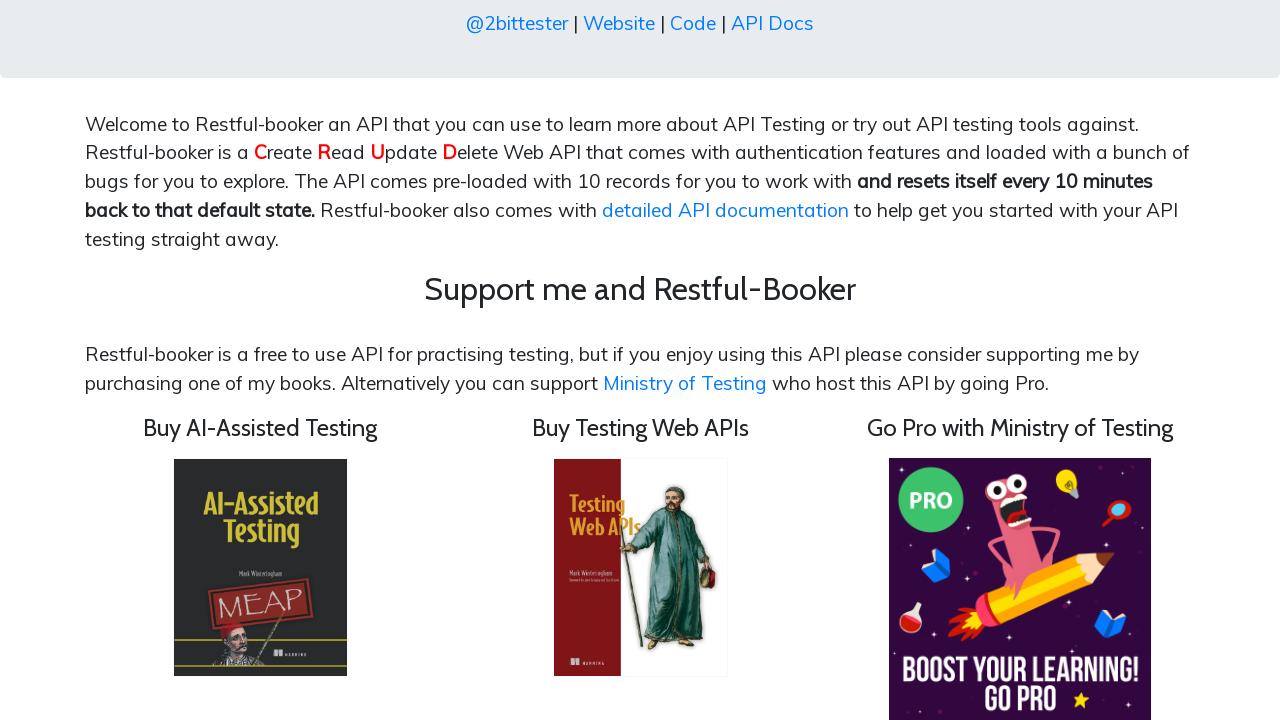

New tab loaded completely
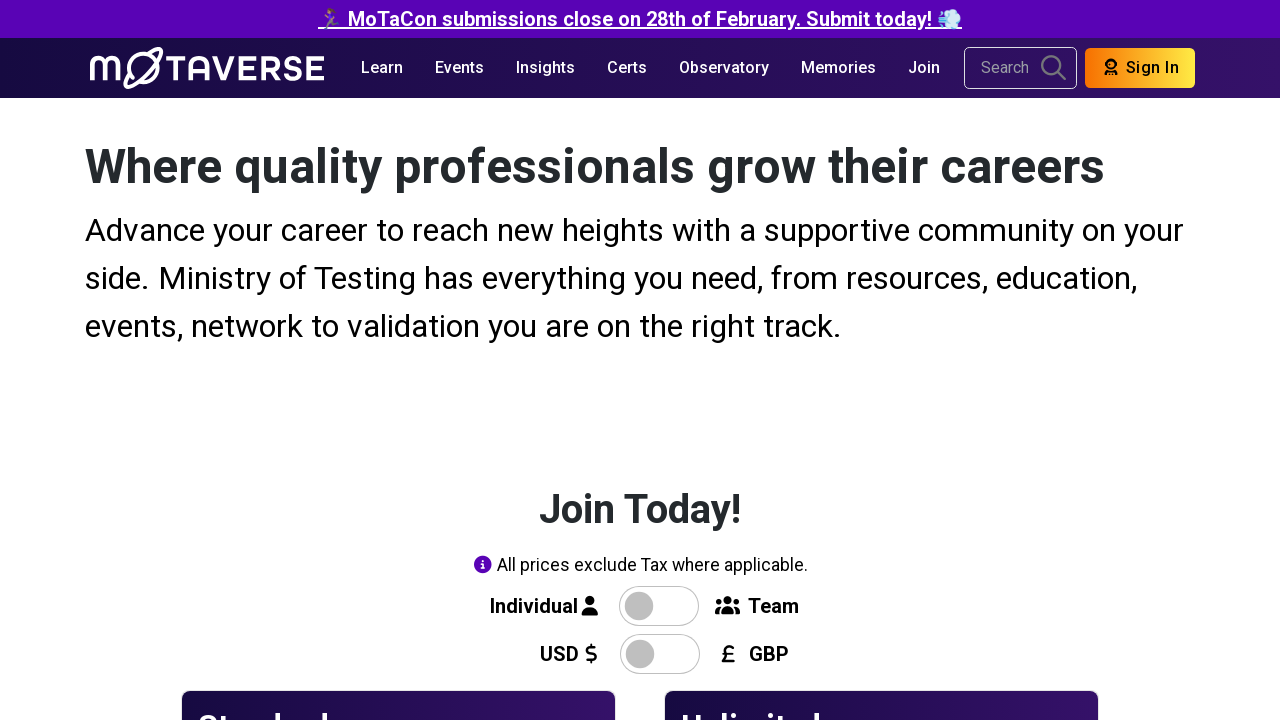

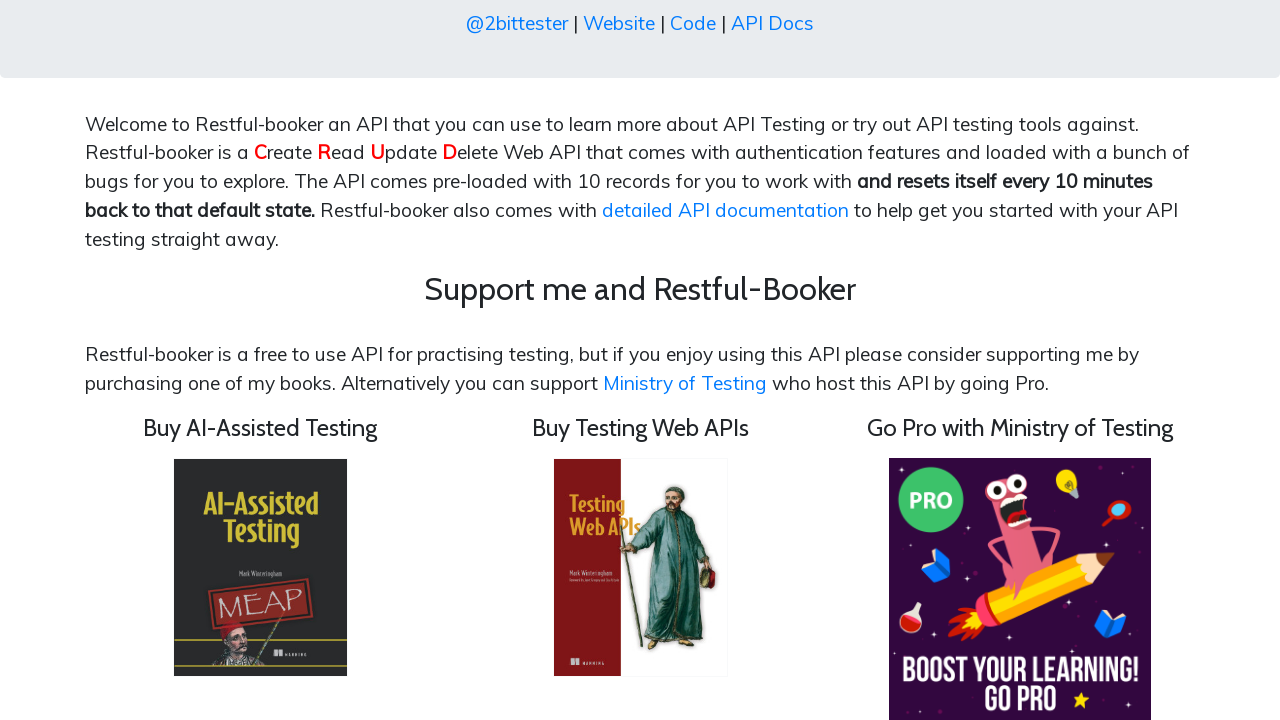